Tests confirmation alert interaction by clicking a button to trigger a confirm alert and dismissing it

Starting URL: https://demoqa.com/alerts

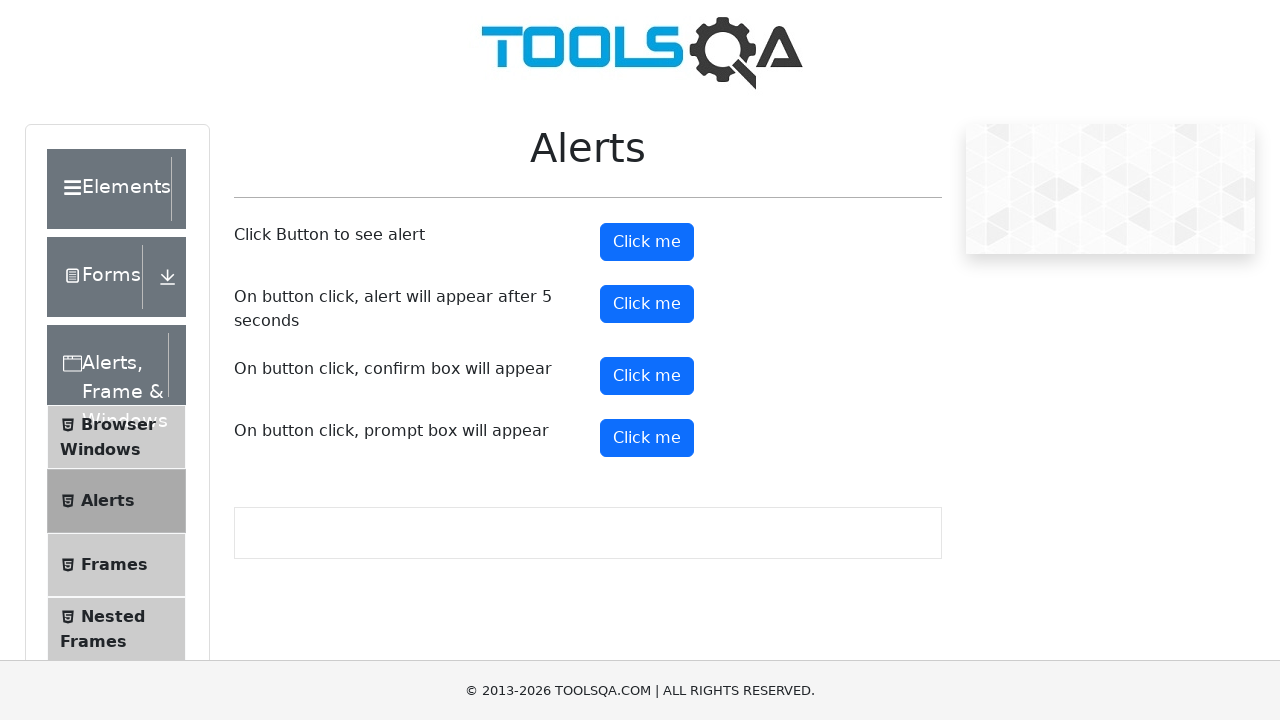

Clicked confirm button using JavaScript to trigger confirmation alert
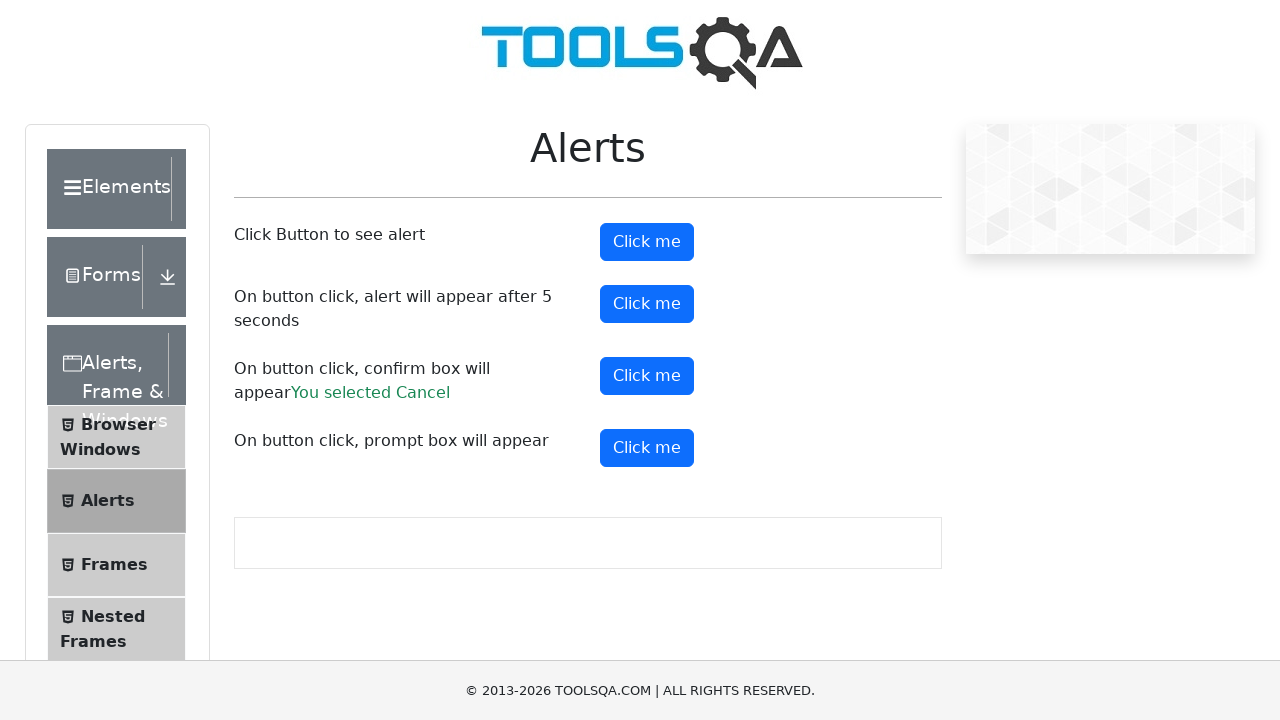

Set up dialog handler to dismiss confirmation alert
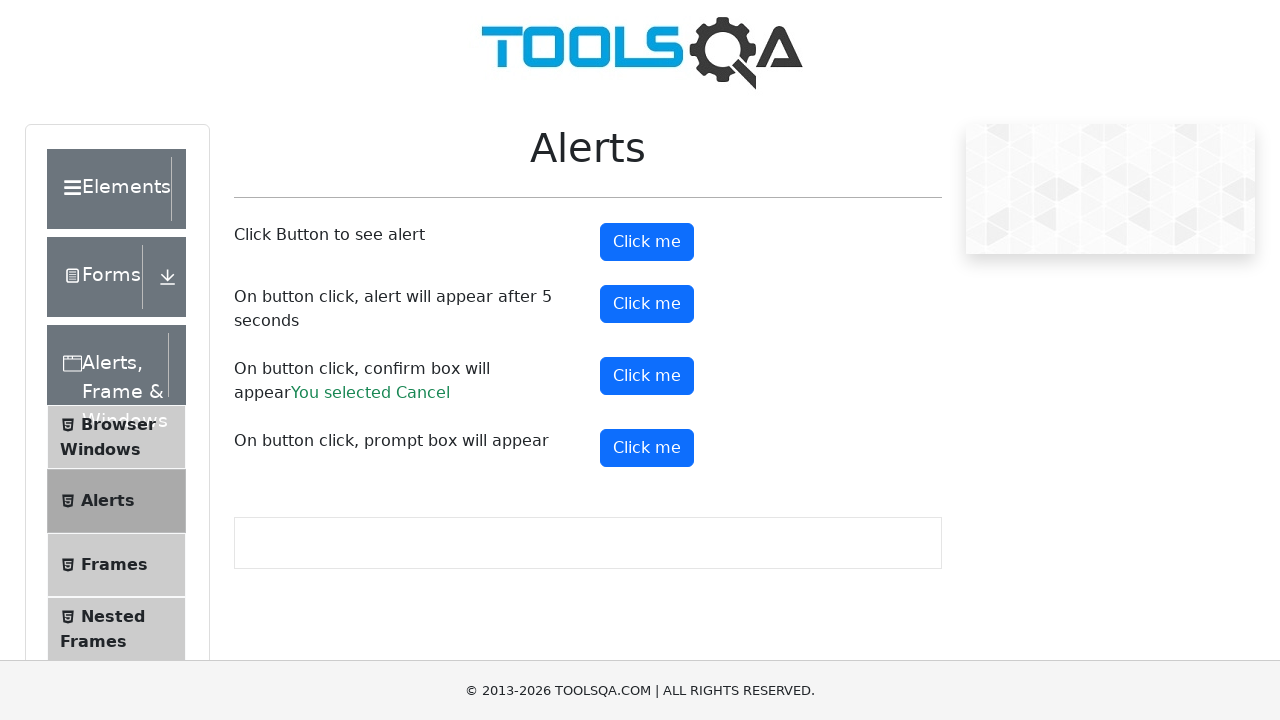

Waited for result to be displayed after dismissing alert
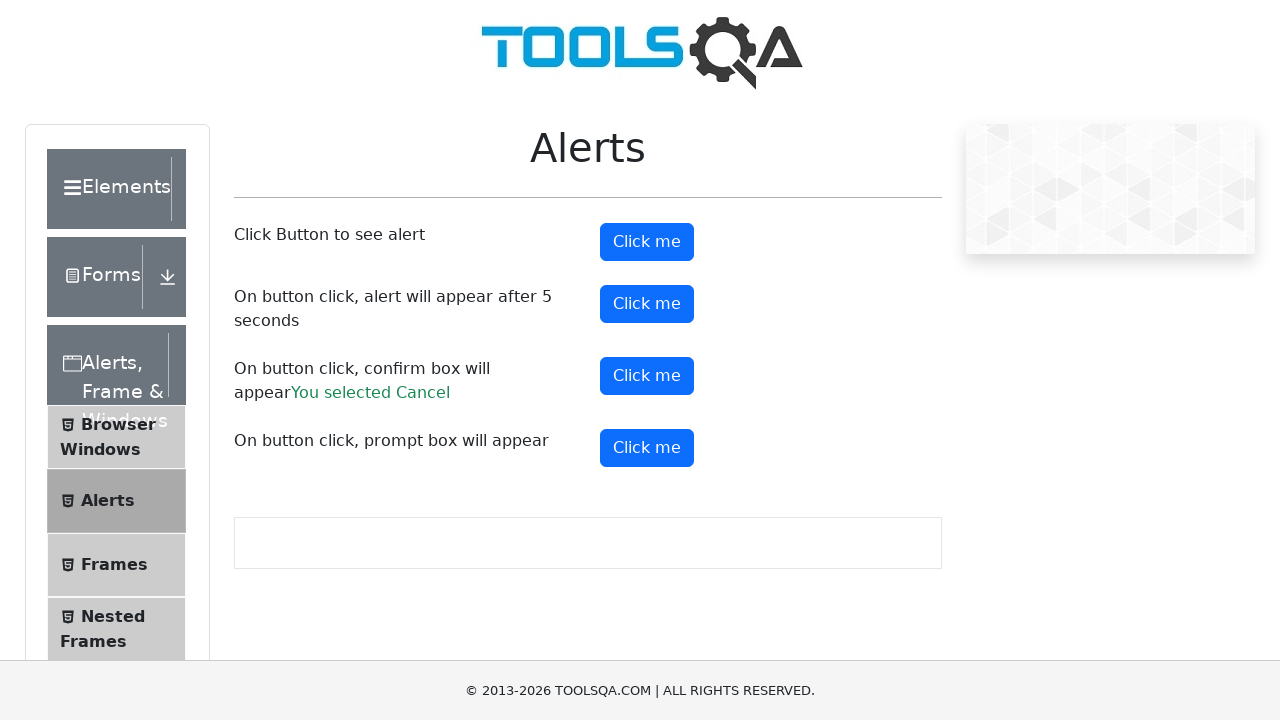

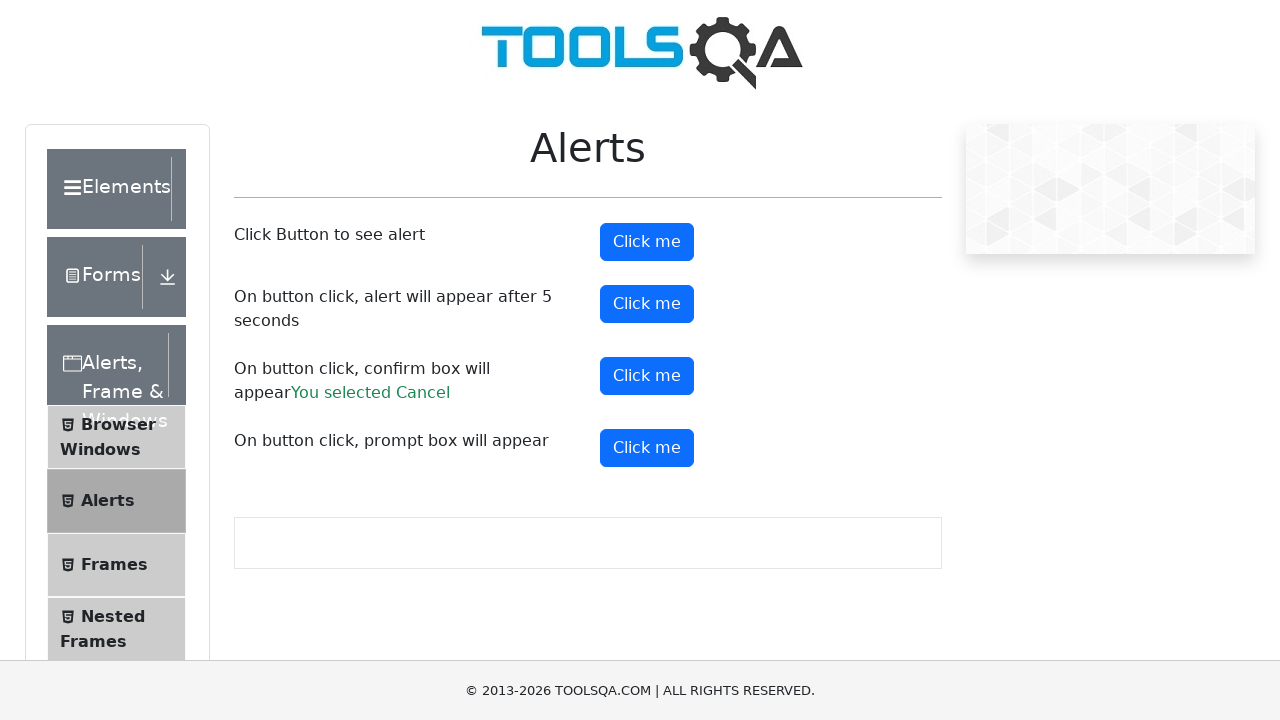